Tests radio button functionality by clicking on different radio buttons (color and sport groups) and verifying they become selected after clicking.

Starting URL: https://practice.cydeo.com/radio_buttons

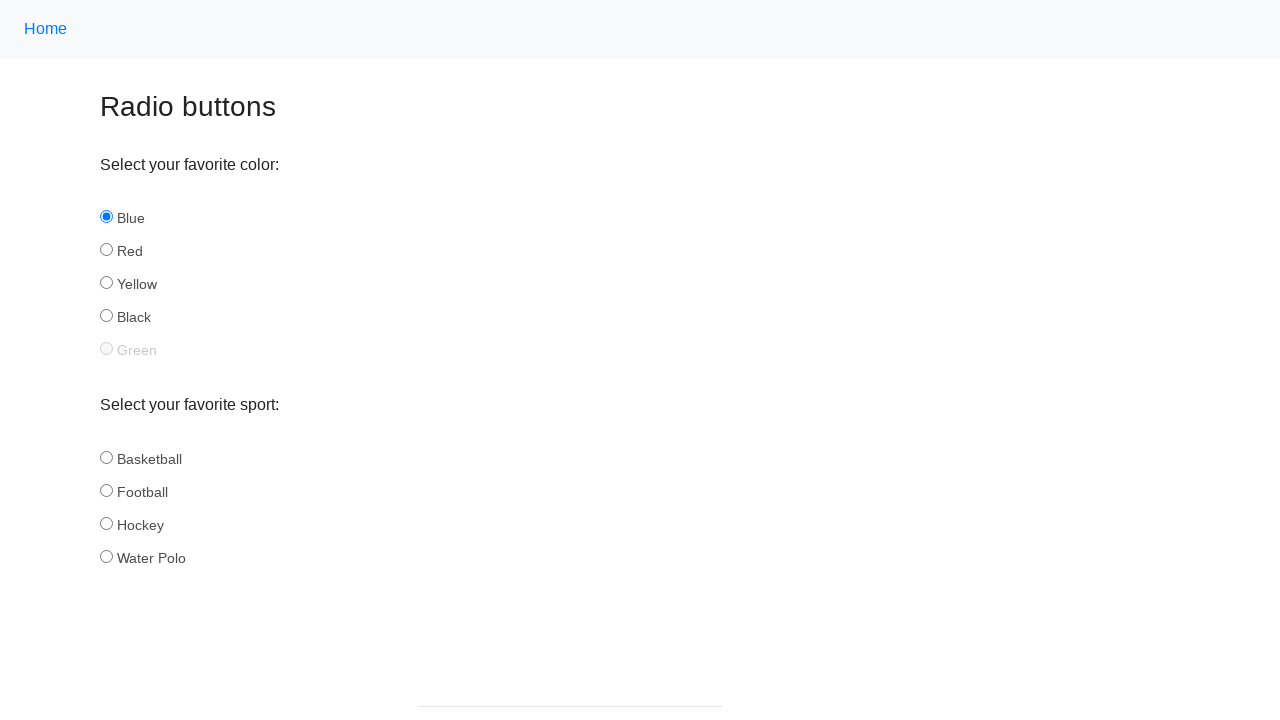

Clicked 'blue' radio button in color group at (106, 217) on input[name='color'][id='blue']
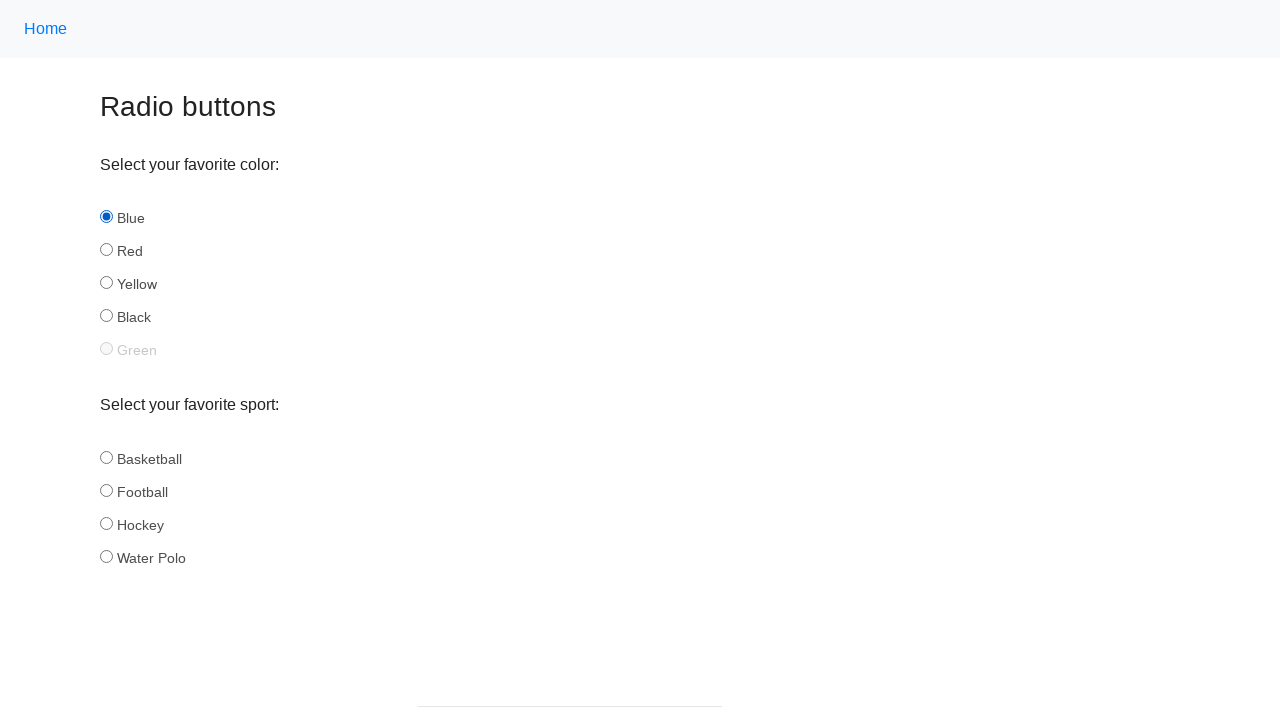

Verified 'blue' radio button is selected
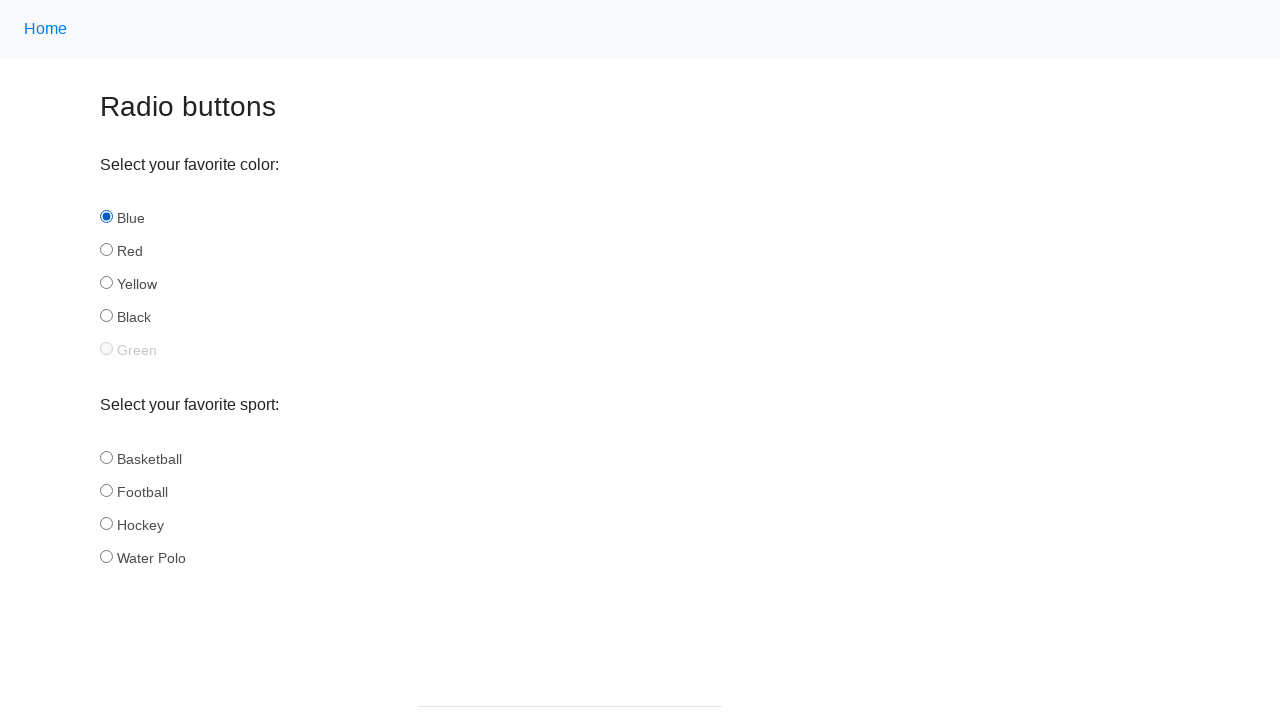

Clicked 'hockey' radio button in sport group at (106, 523) on input[name='sport'][id='hockey']
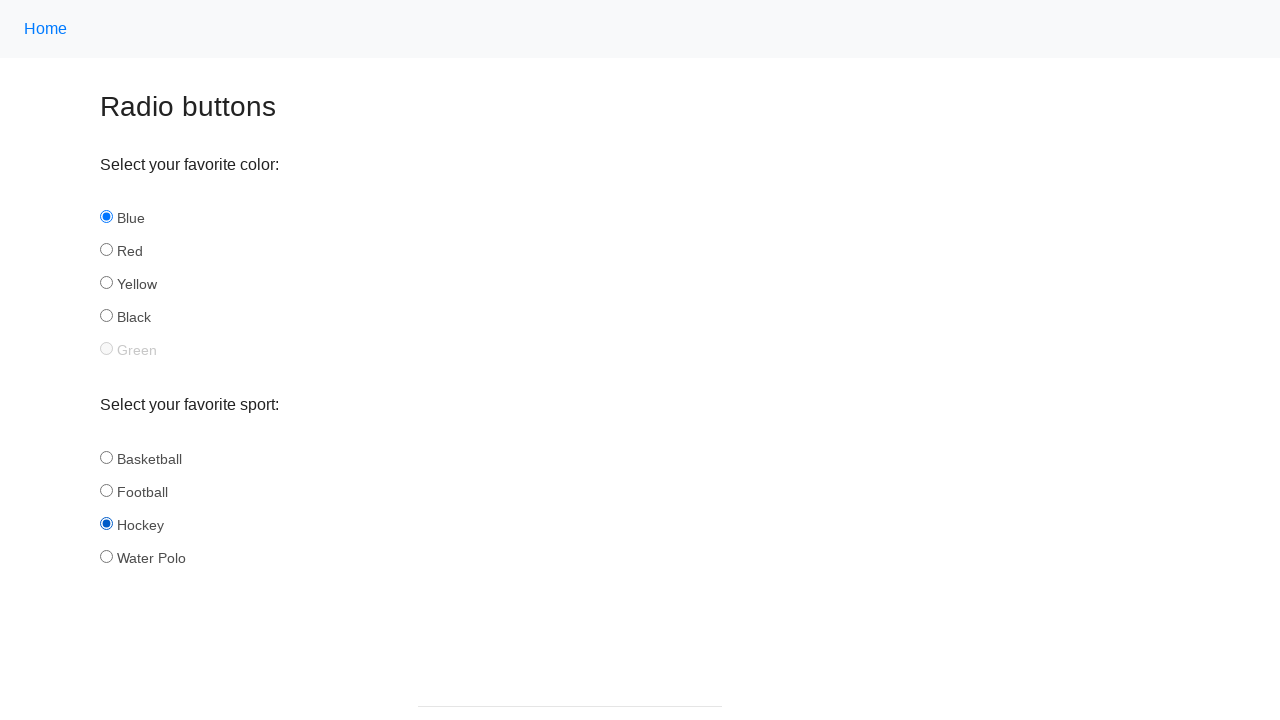

Verified 'hockey' radio button is selected
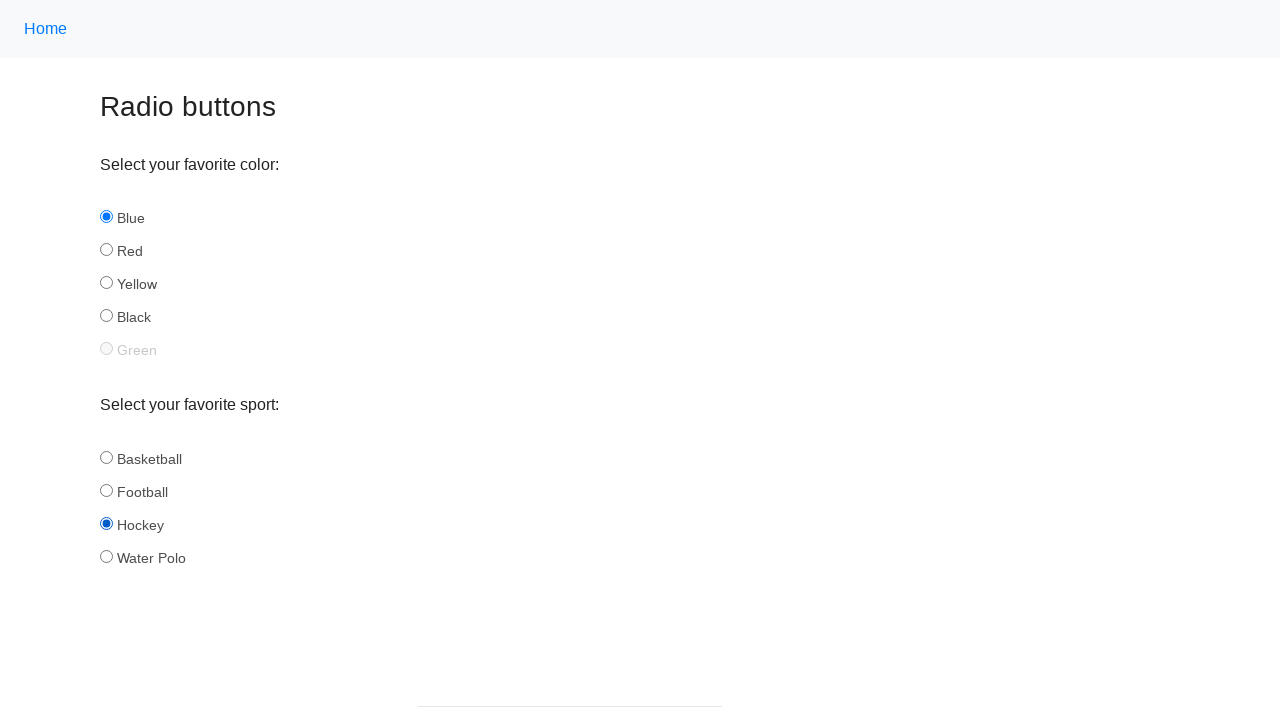

Clicked 'football' radio button in sport group at (106, 490) on input[name='sport'][id='football']
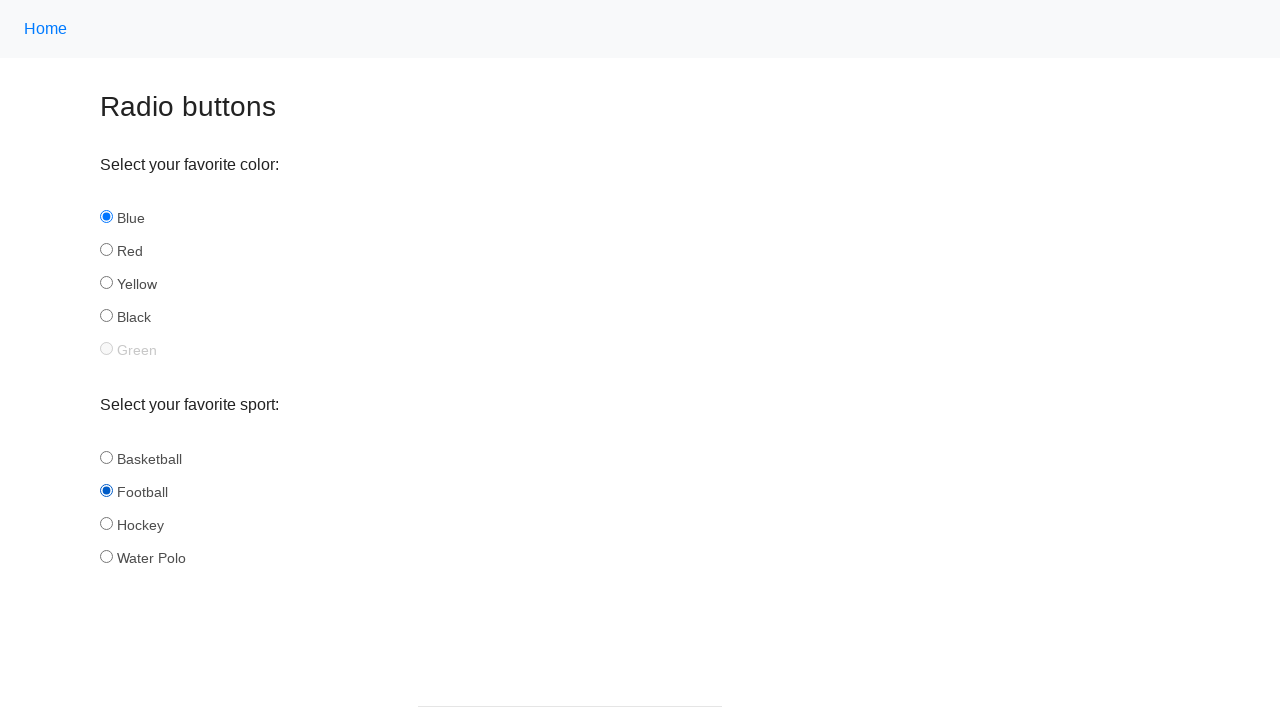

Verified 'football' radio button is selected
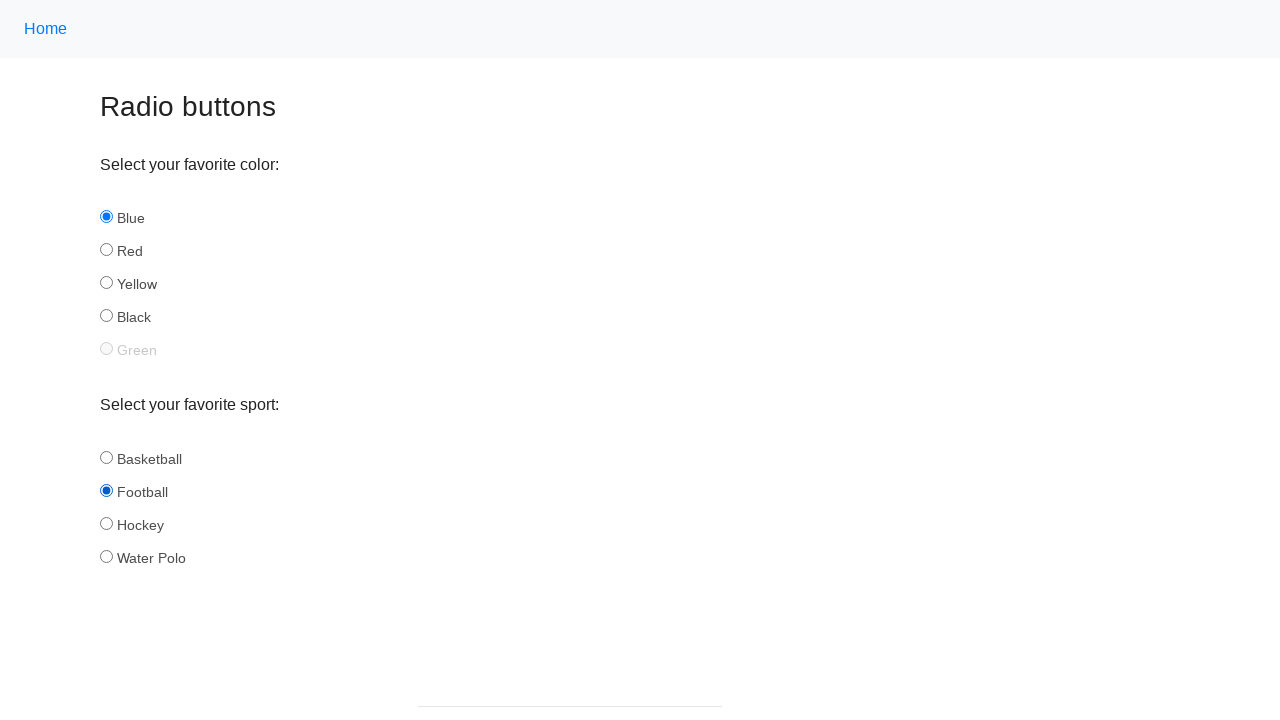

Clicked 'yellow' radio button in color group at (106, 283) on input[name='color'][id='yellow']
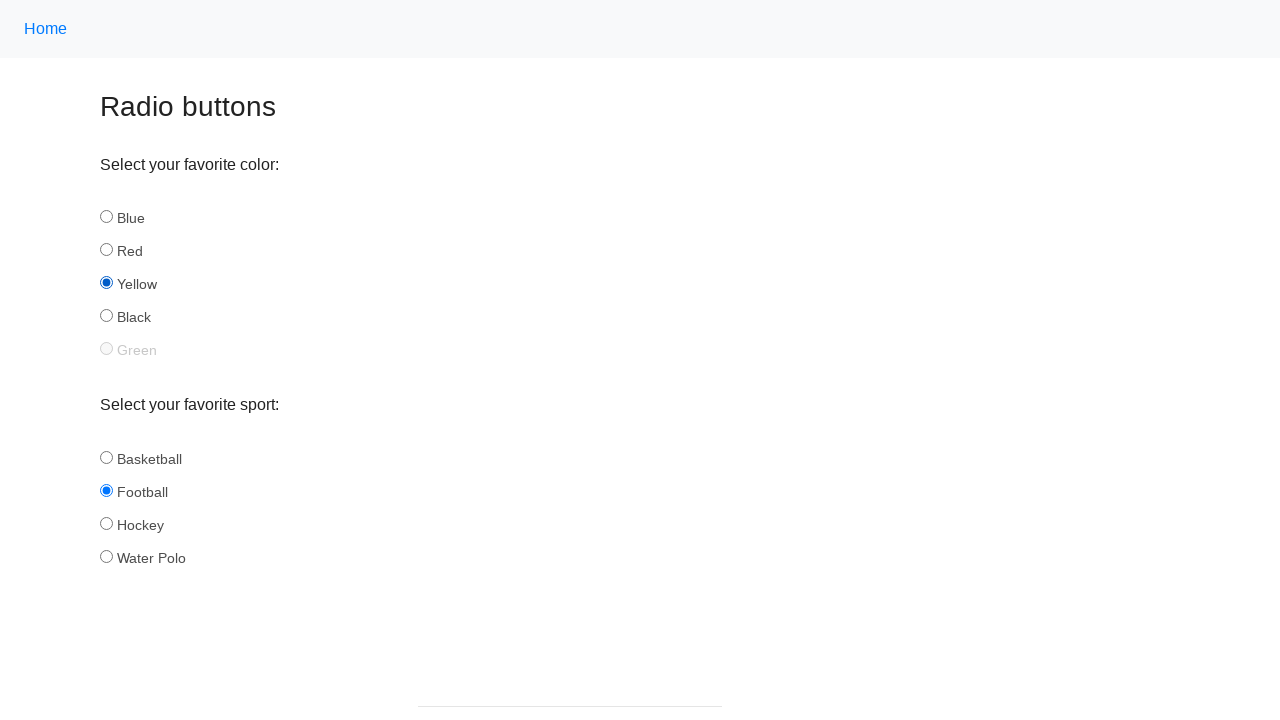

Verified 'yellow' radio button is selected
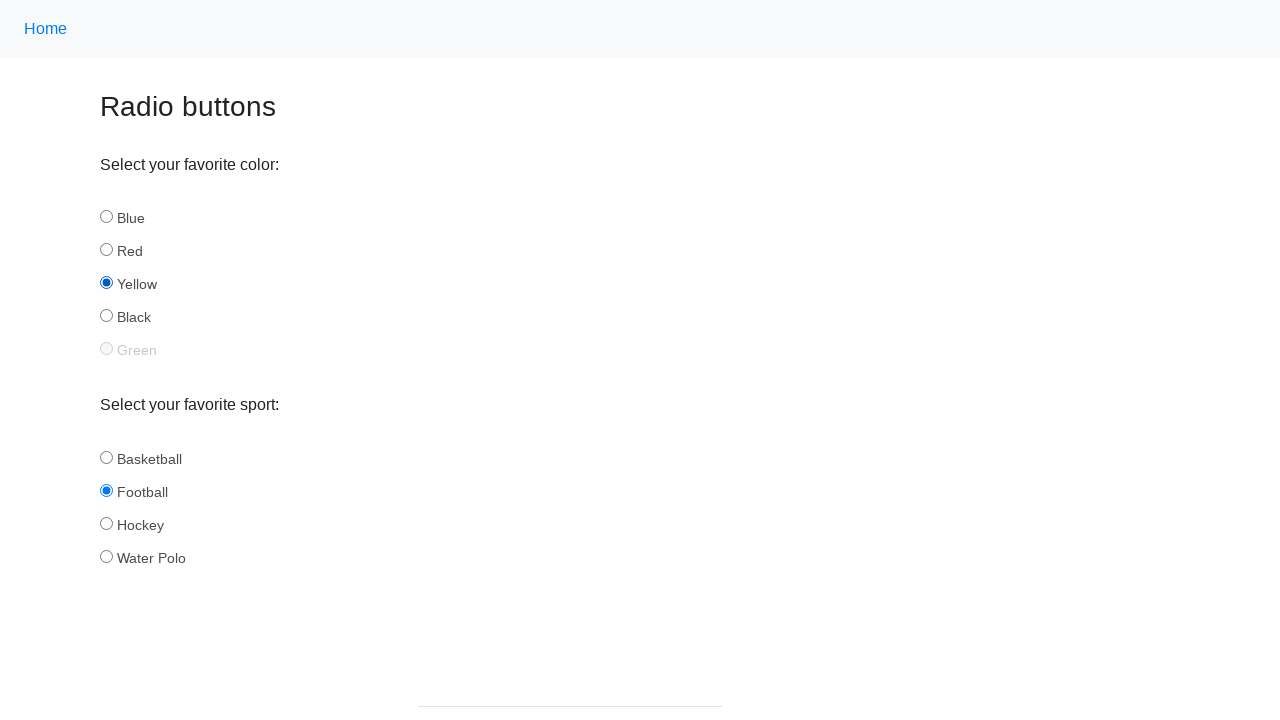

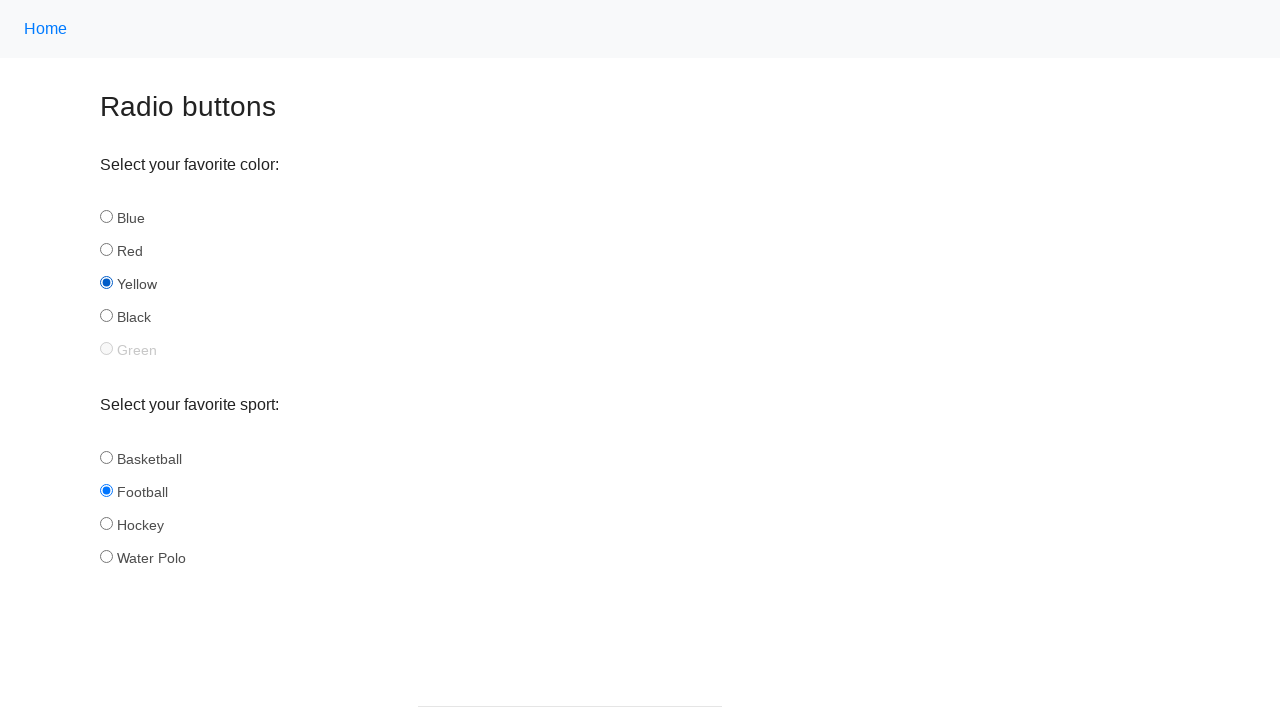